Tests navigation to the Interactions section by clicking on the Interactions card and verifying the URL changes

Starting URL: https://demoqa.com/

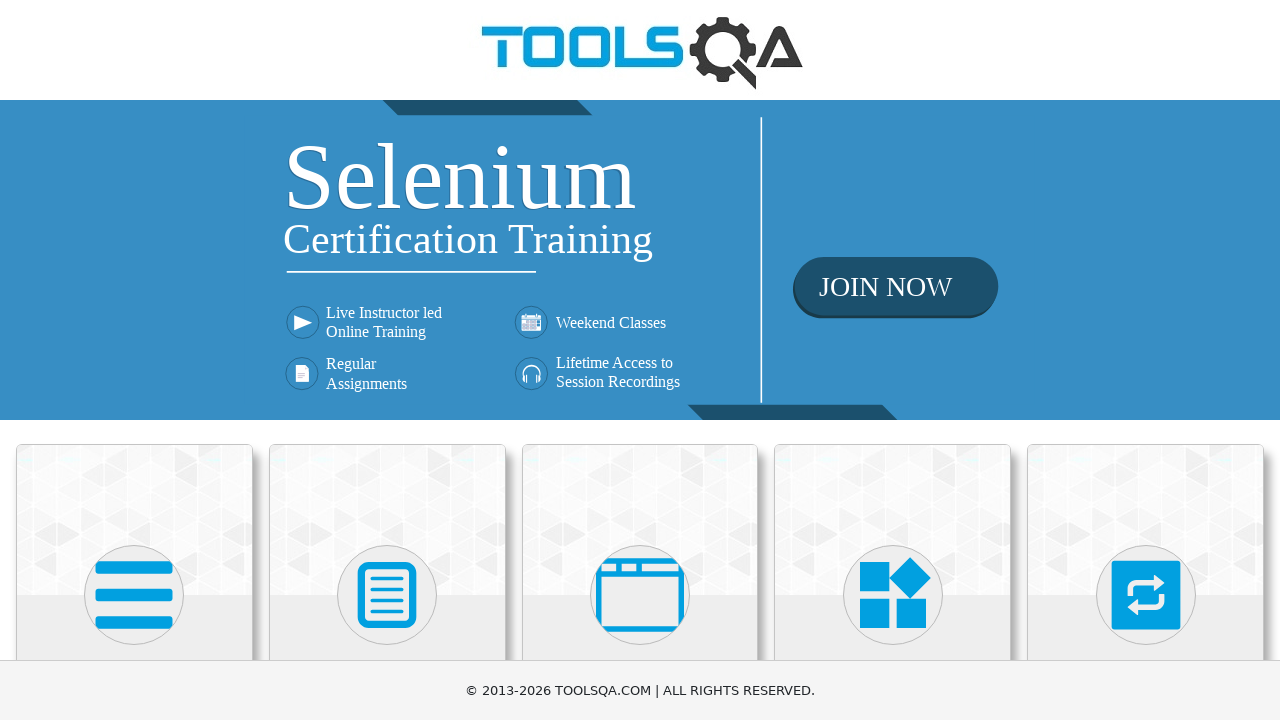

Waited for card elements to load
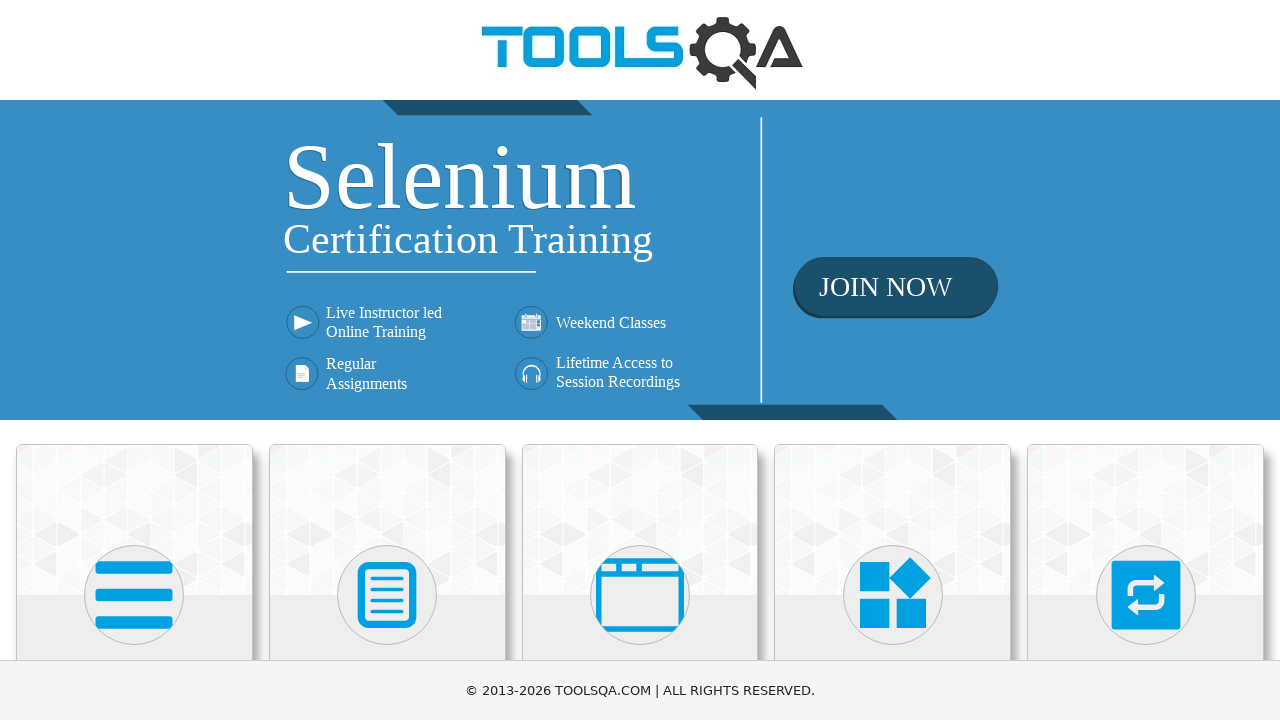

Clicked on the Interactions card at (1146, 360) on .card-body >> internal:has-text="Interactions"i
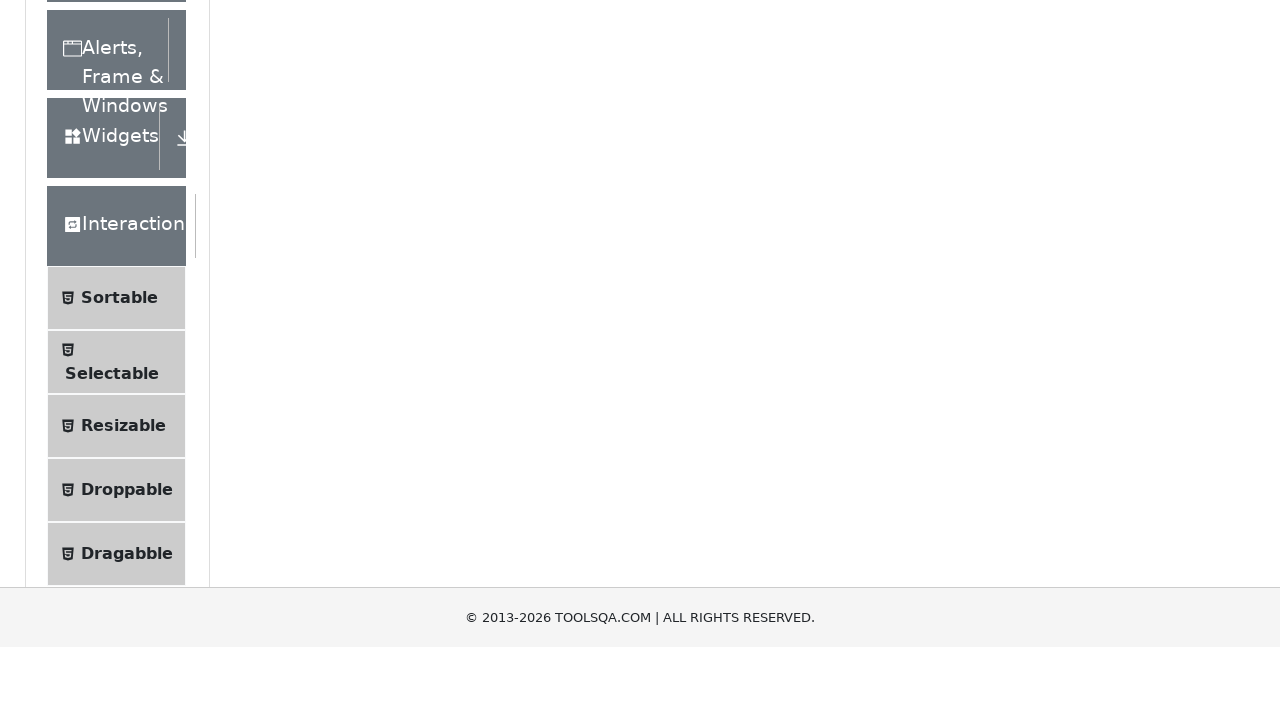

Verified navigation to Interactions section - URL changed to https://demoqa.com/interaction
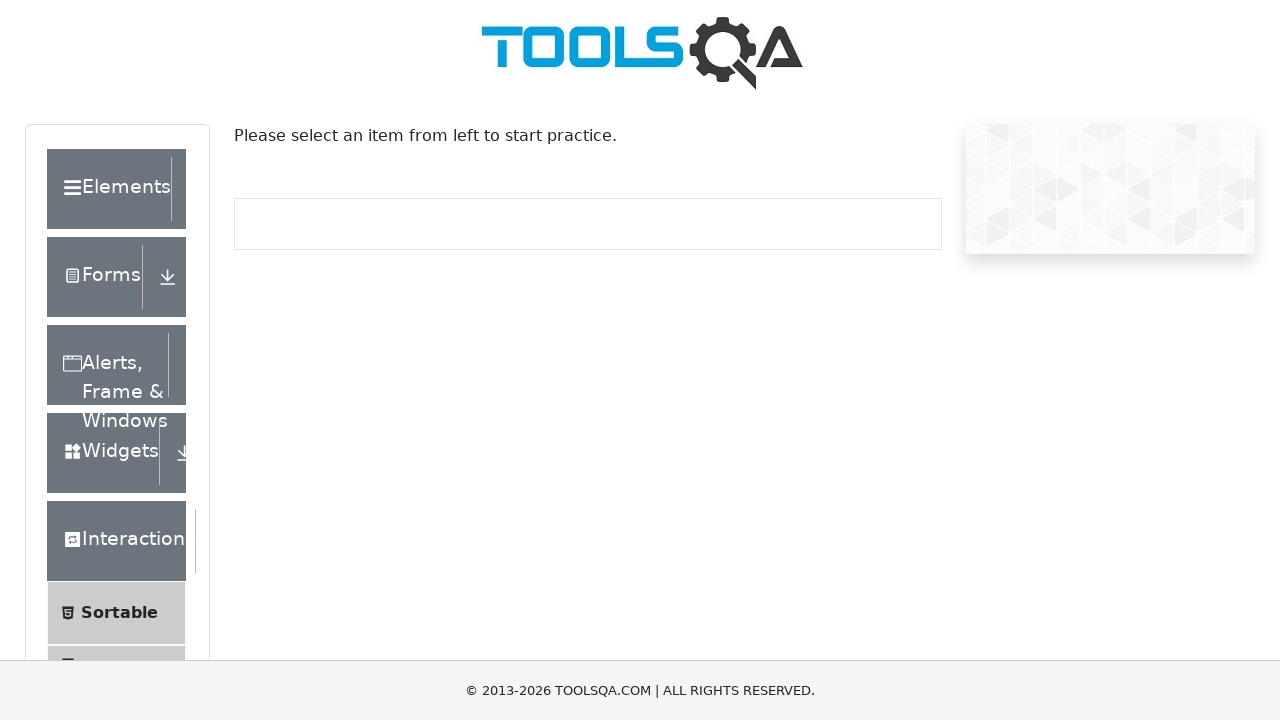

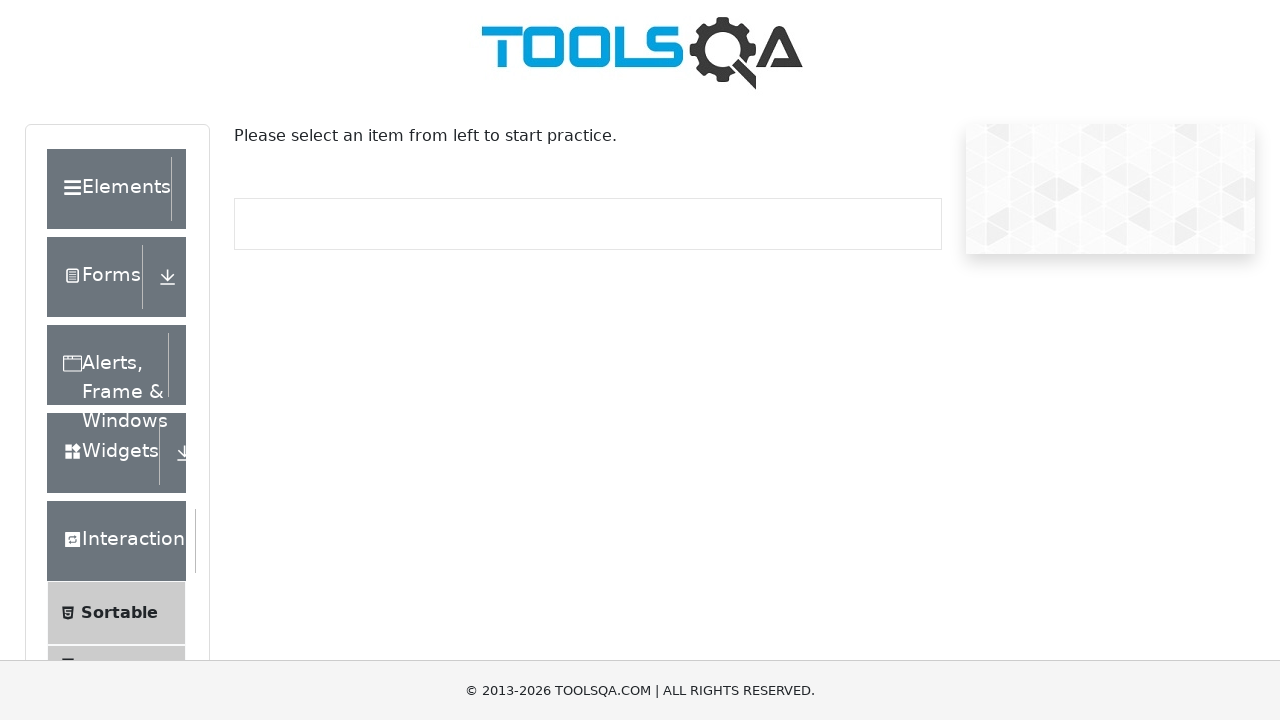